Tests jQuery UI custom dropdown by selecting different values from speed, files, number, and salutation dropdowns and verifying the selections

Starting URL: https://jqueryui.com/resources/demos/selectmenu/default.html

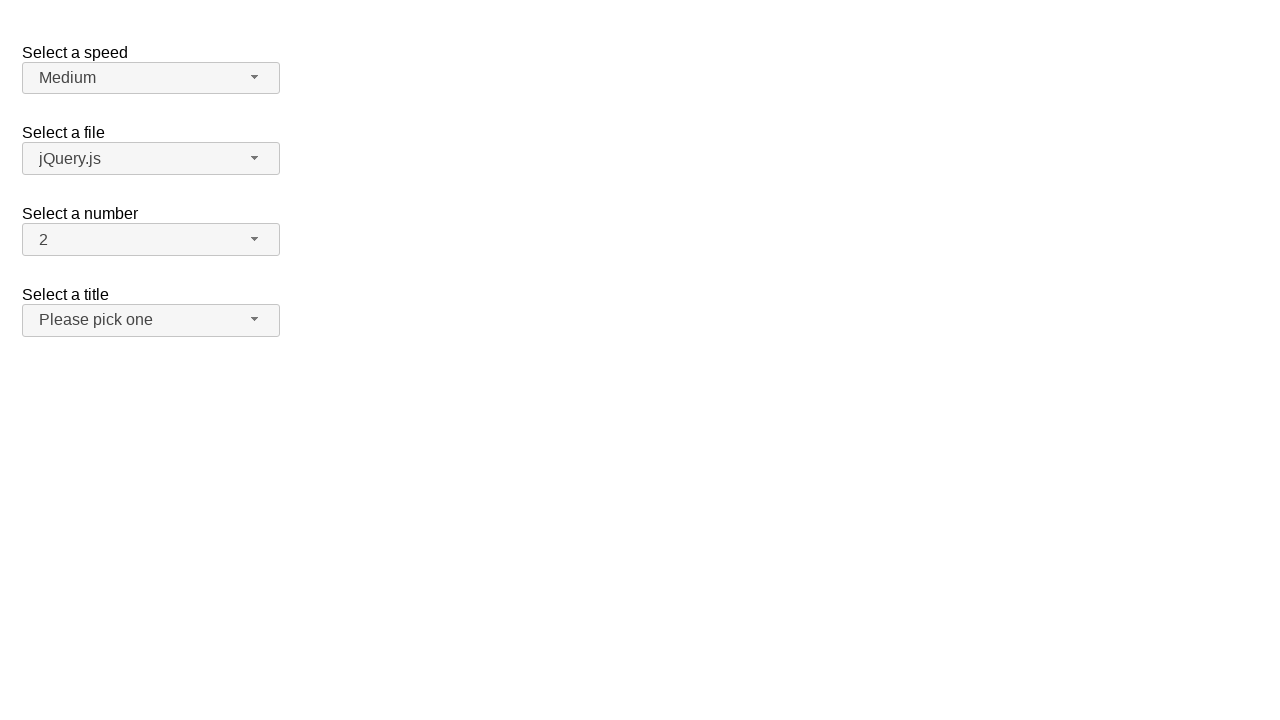

Clicked speed dropdown button at (151, 78) on span#speed-button
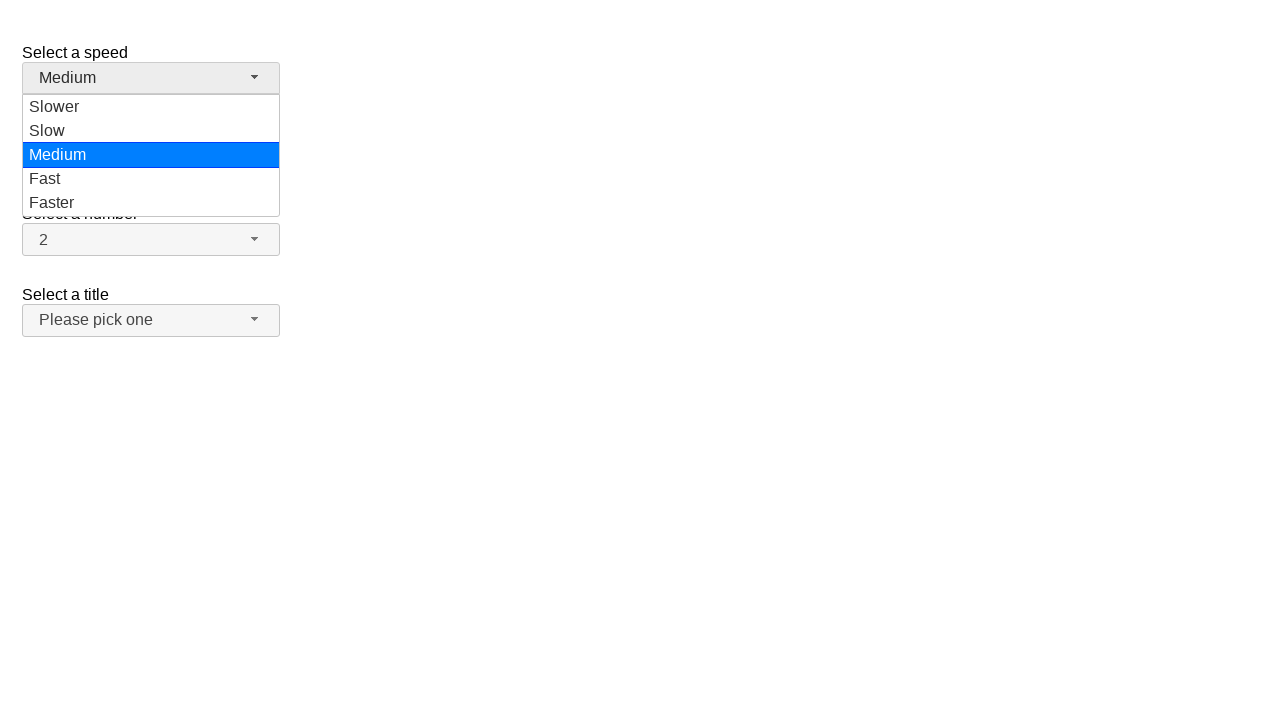

Speed dropdown menu loaded
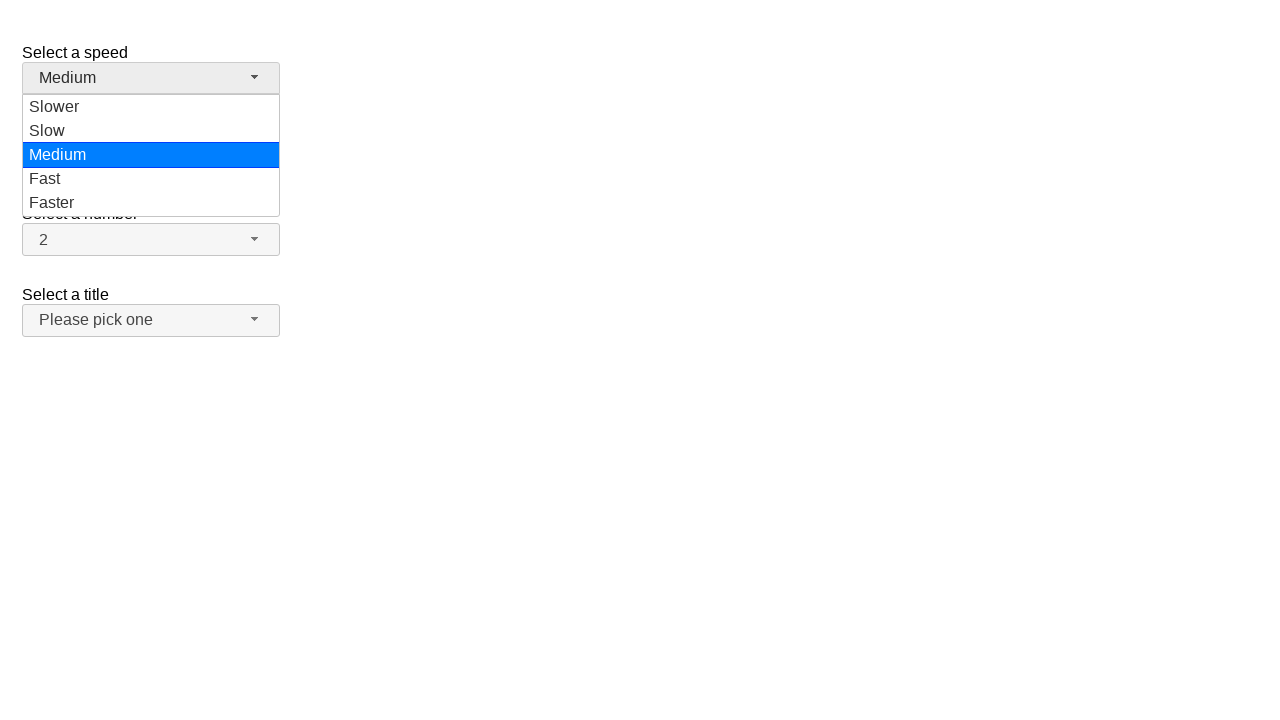

Selected 'Faster' from speed dropdown at (151, 203) on ul#speed-menu div:has-text('Faster')
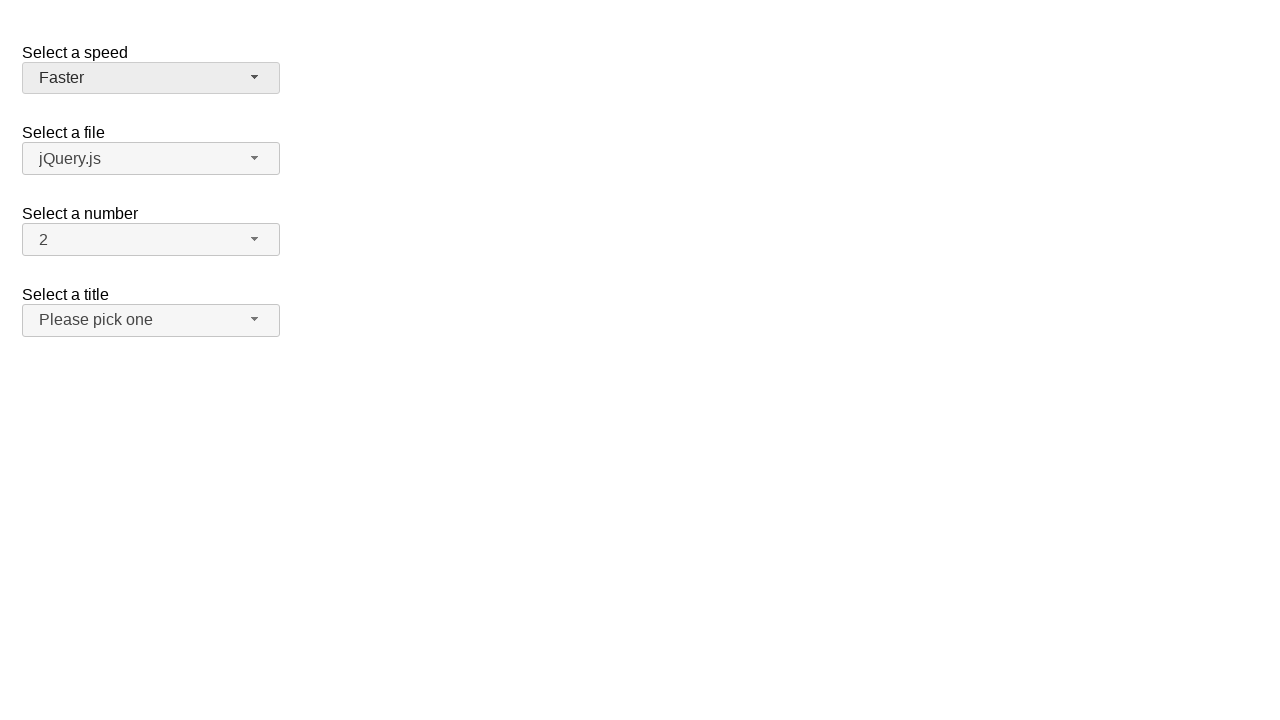

Clicked files dropdown button at (151, 159) on span#files-button
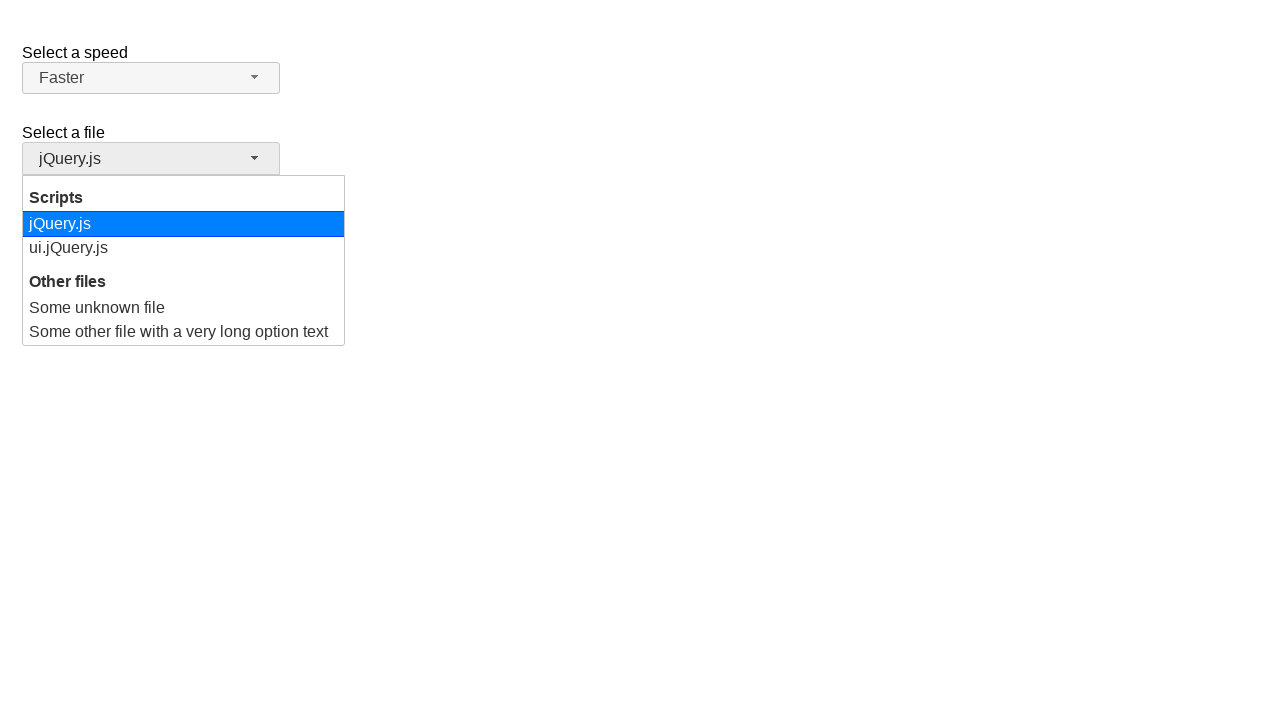

Files dropdown menu loaded
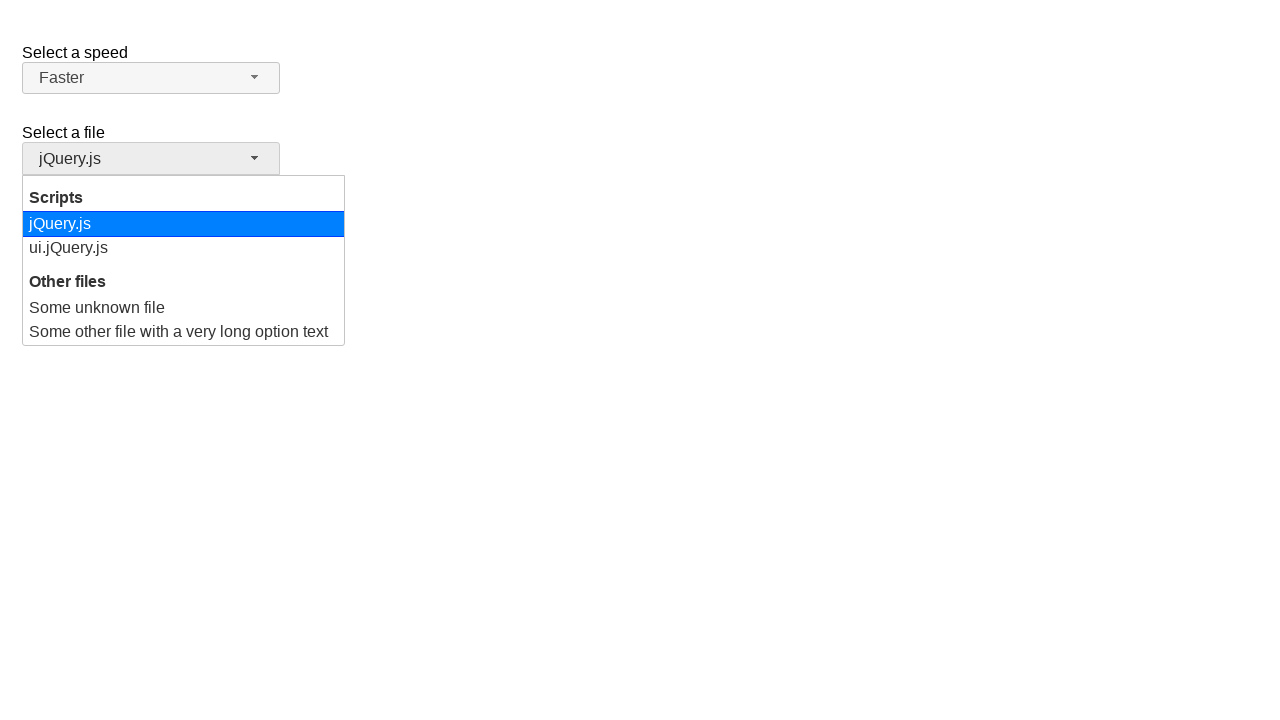

Selected 'ui.jQuery.js' from files dropdown at (184, 248) on ul#files-menu div:has-text('ui.jQuery.js')
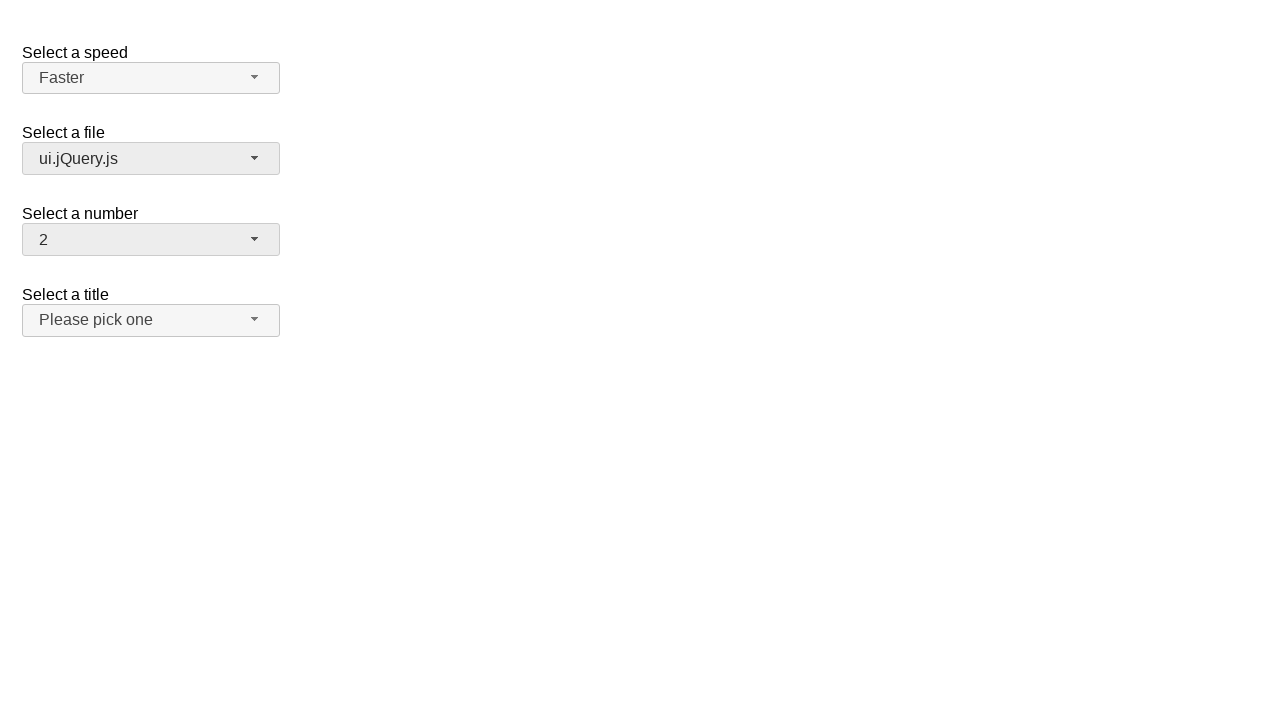

Clicked number dropdown button at (151, 240) on span#number-button
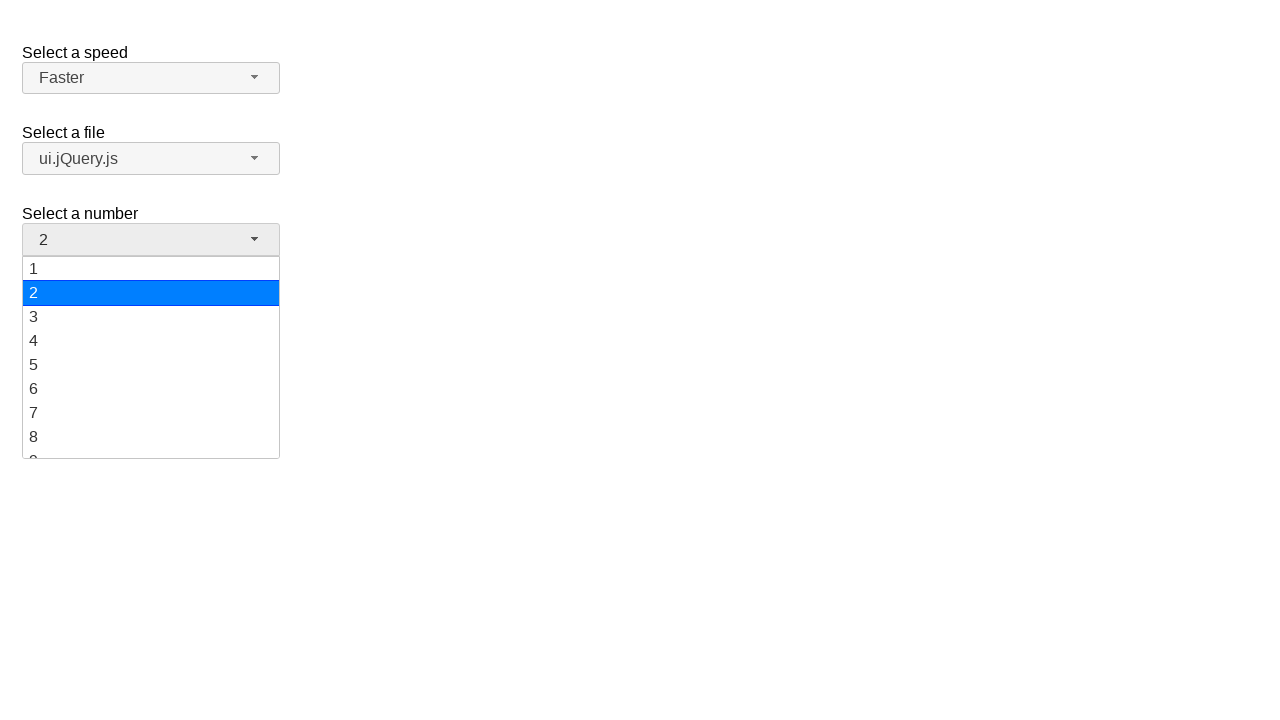

Number dropdown menu loaded
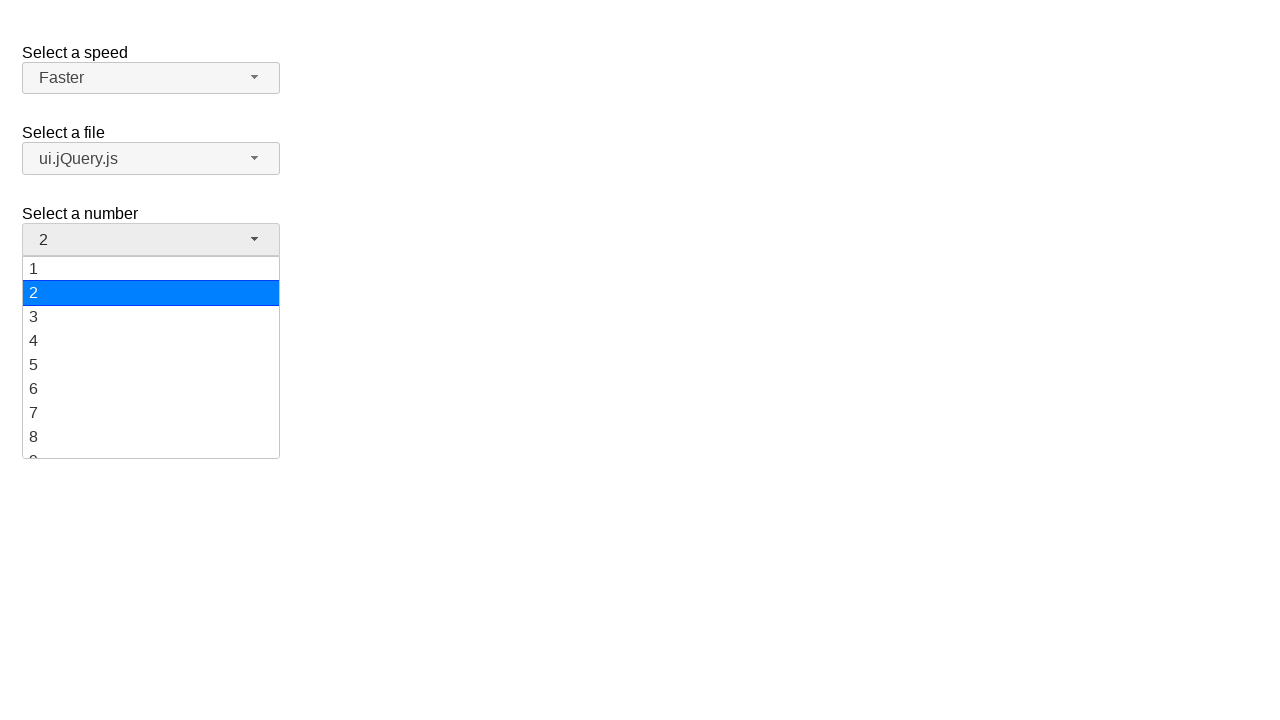

Selected '15' from number dropdown at (151, 357) on ul#number-menu div:has-text('15')
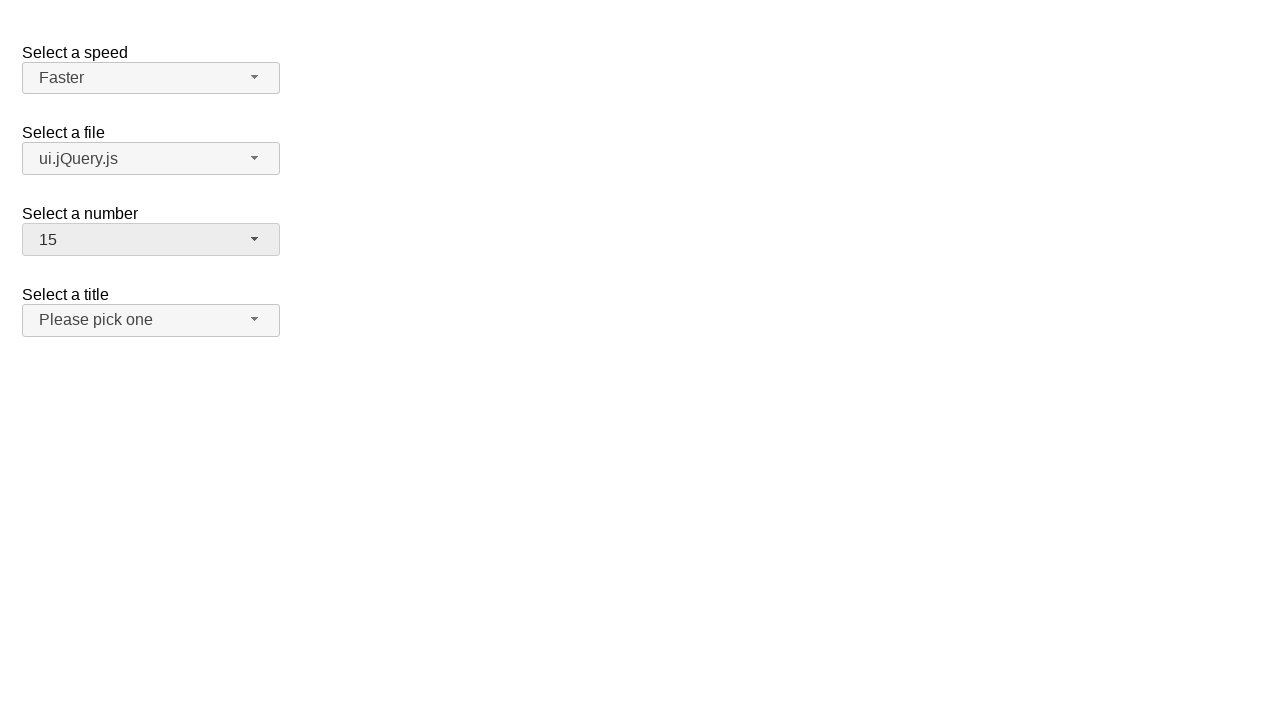

Clicked salutation dropdown button at (151, 320) on span#salutation-button
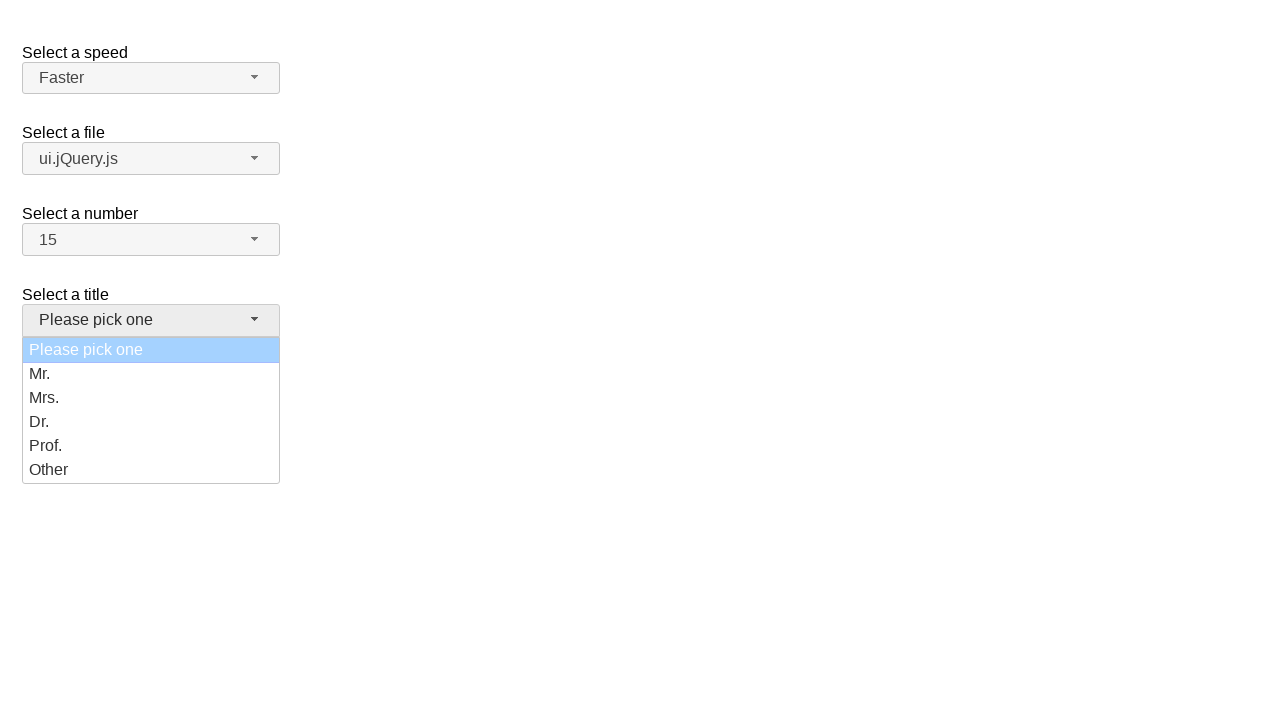

Salutation dropdown menu loaded
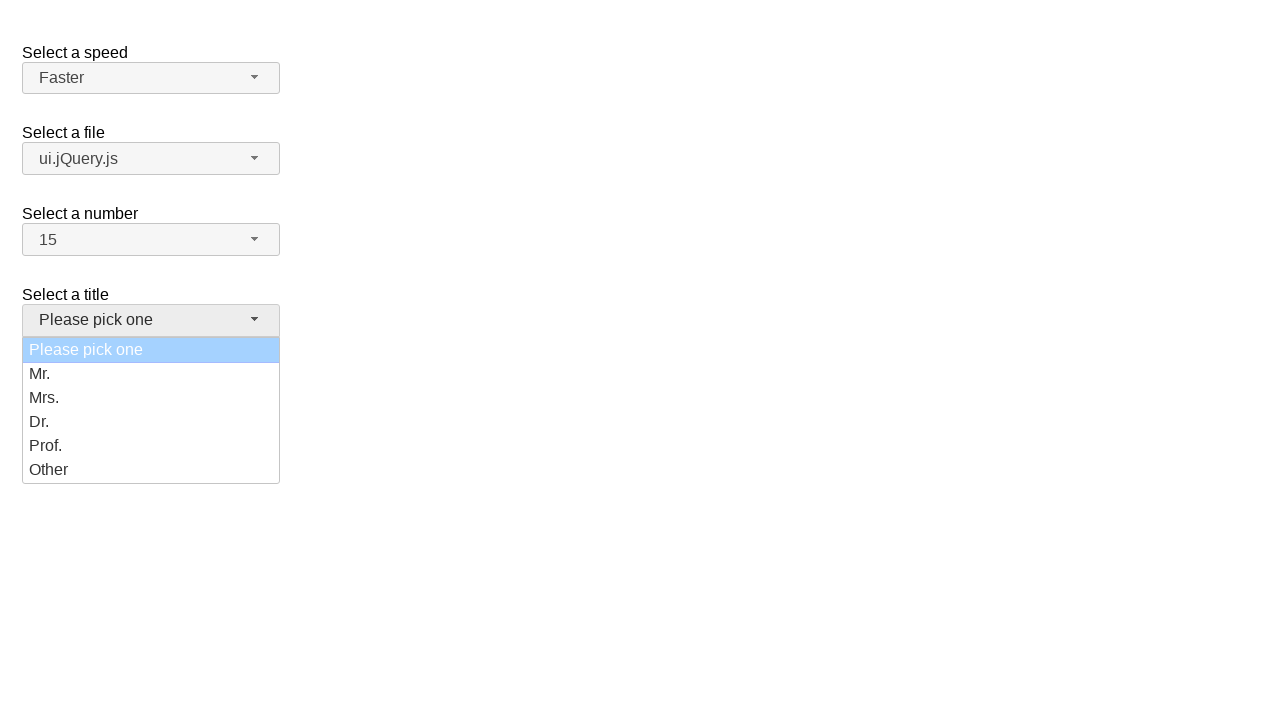

Selected 'Dr.' from salutation dropdown at (151, 422) on ul#salutation-menu div:has-text('Dr.')
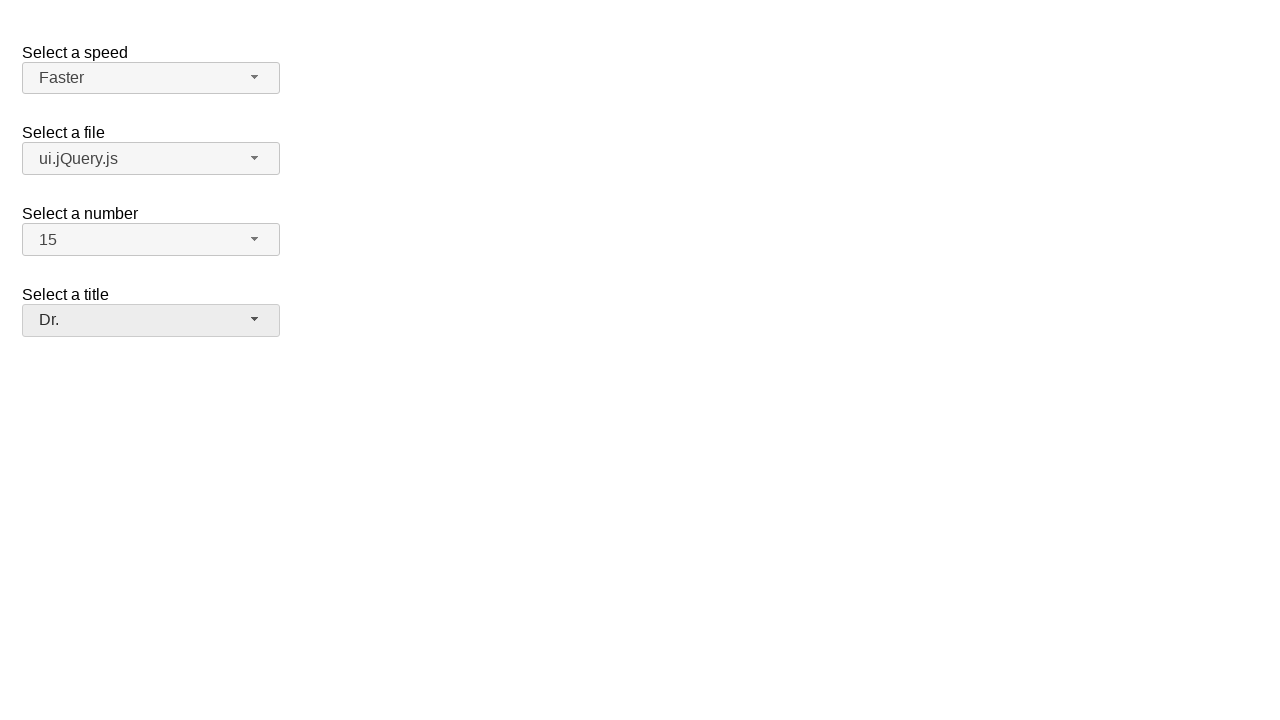

Verified speed dropdown displays 'Faster'
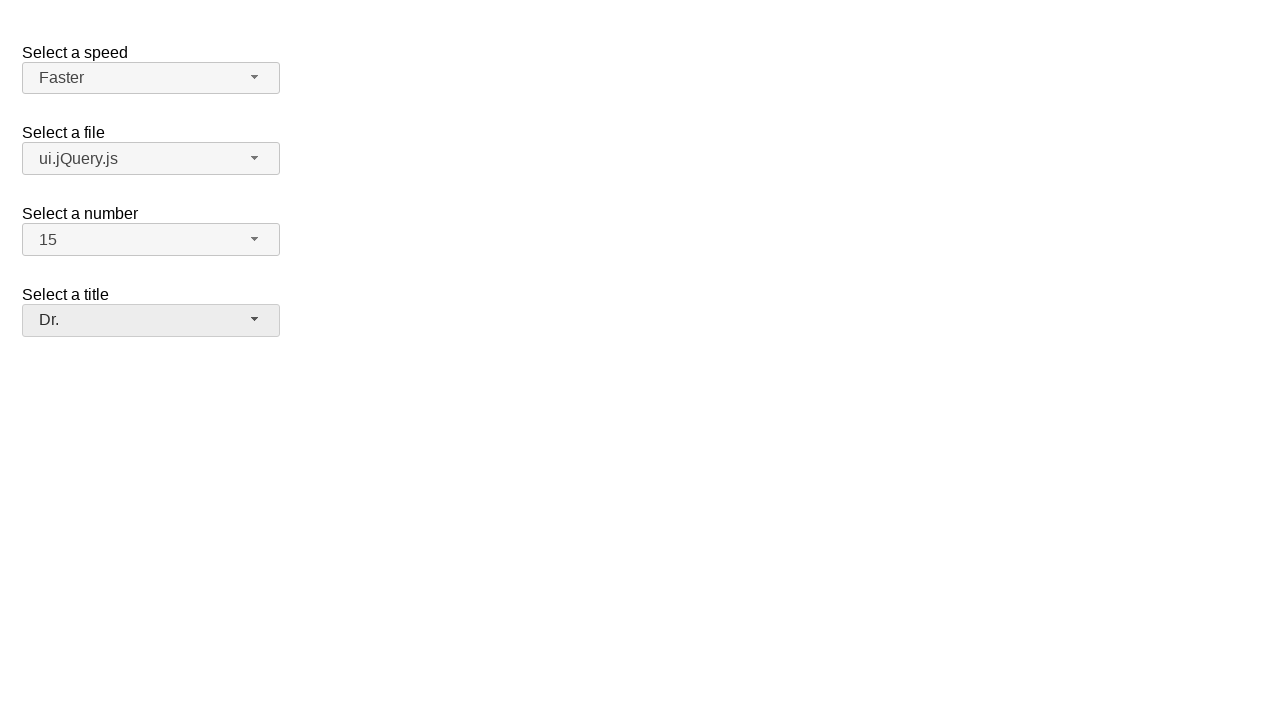

Verified files dropdown displays 'ui.jQuery.js'
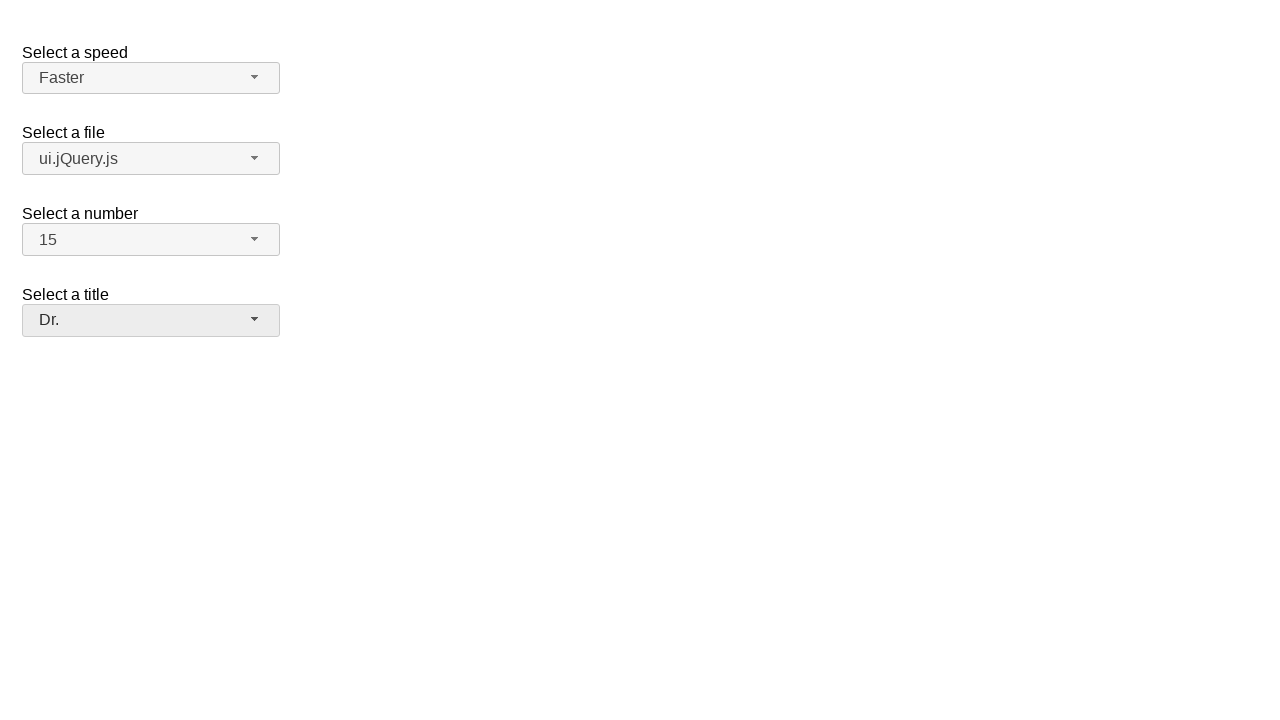

Verified number dropdown displays '15'
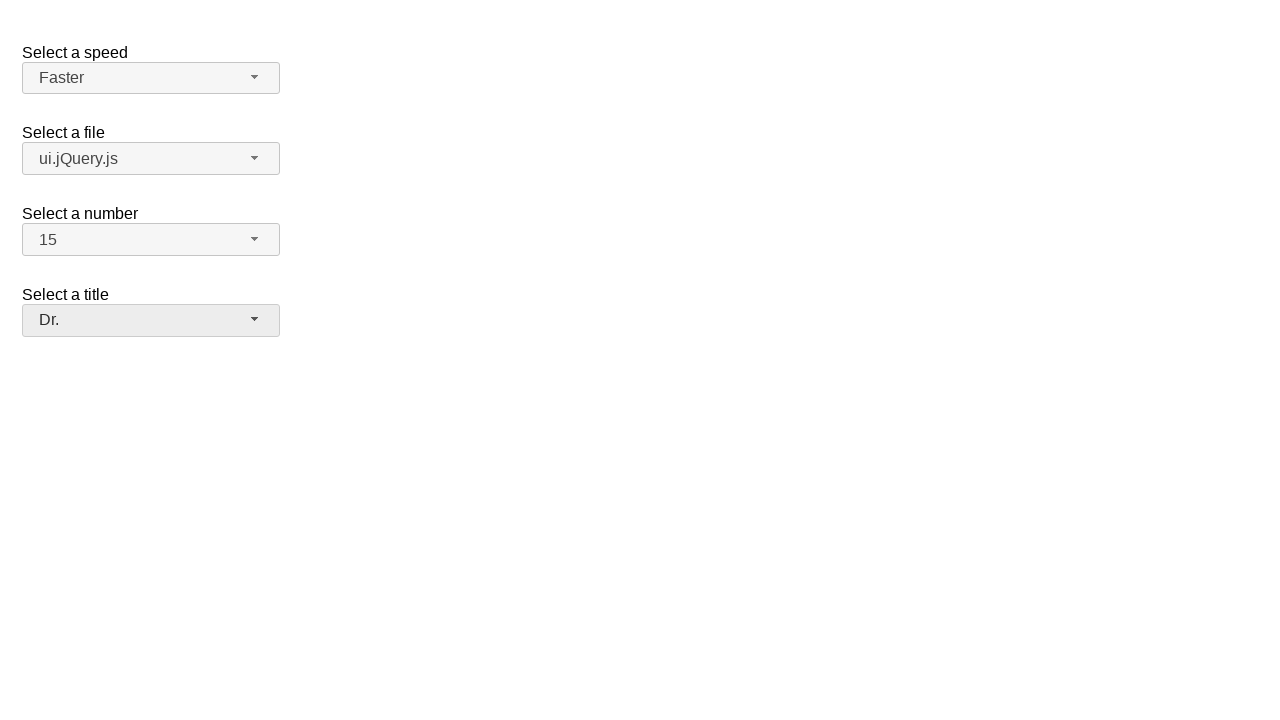

Verified salutation dropdown displays 'Dr.'
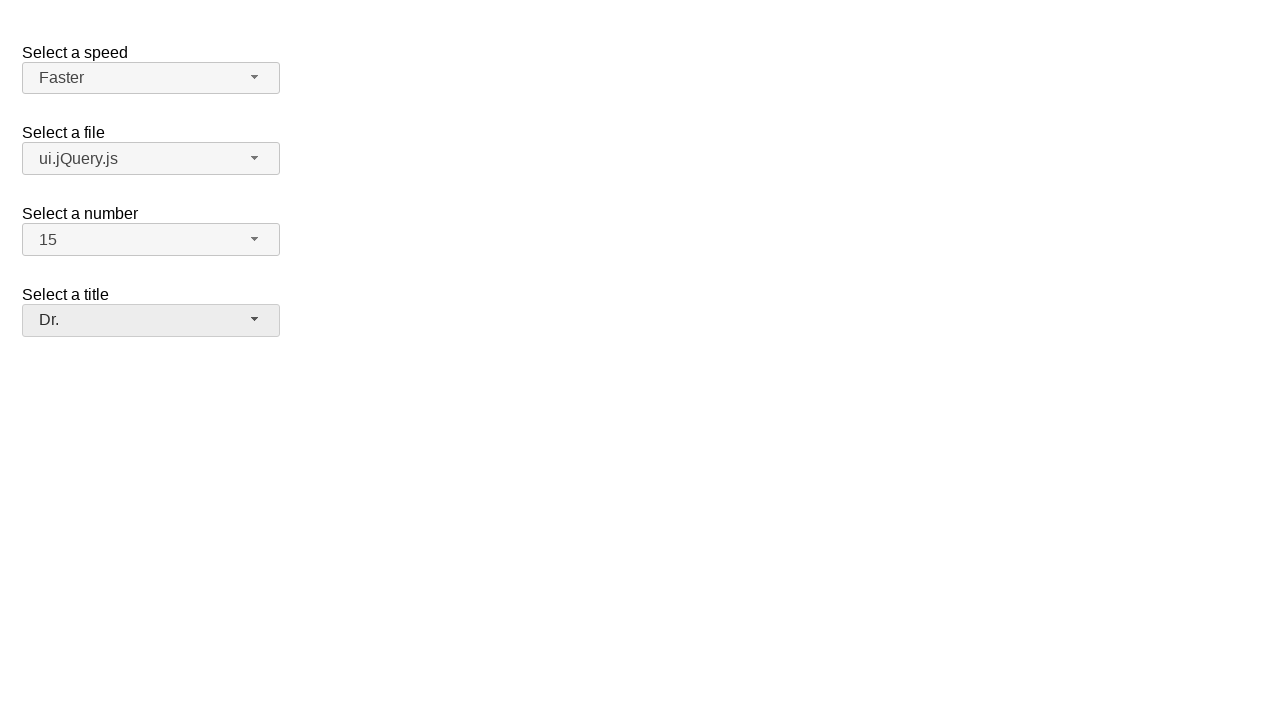

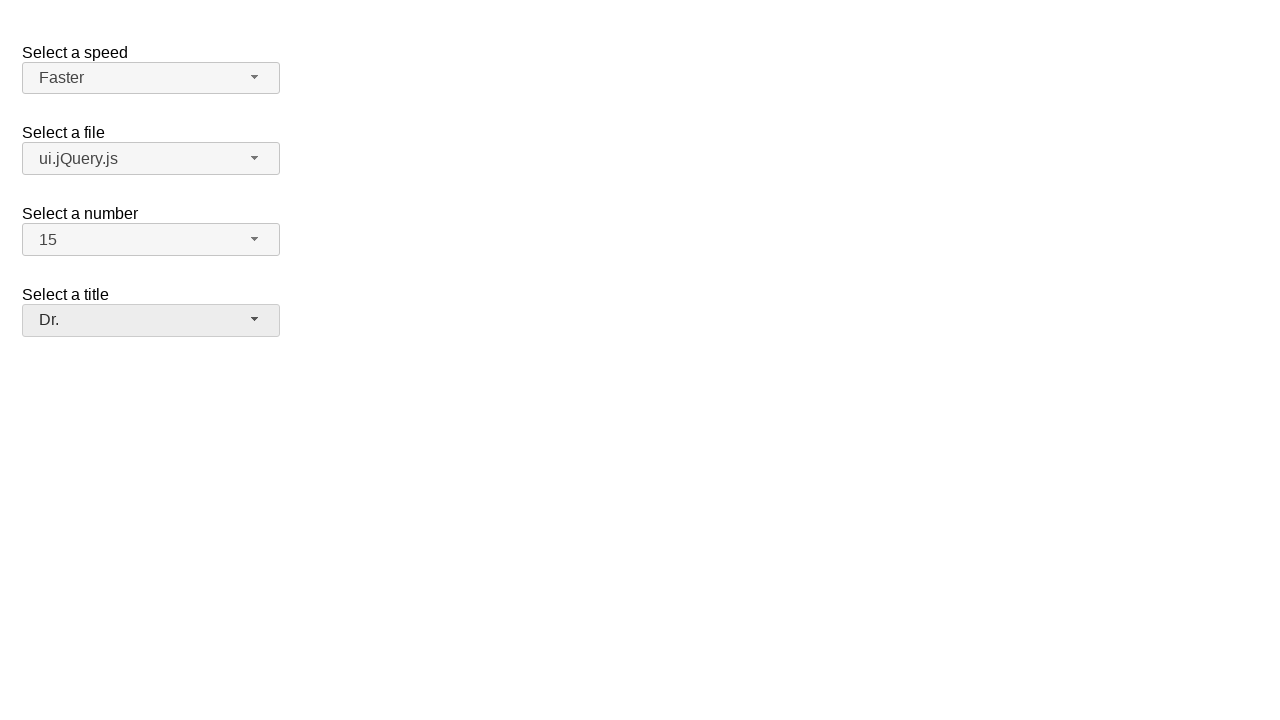